Navigates to Zero Bank login page and verifies that the "Forgot your password?" link has the correct href attribute value

Starting URL: http://zero.webappsecurity.com/login.html

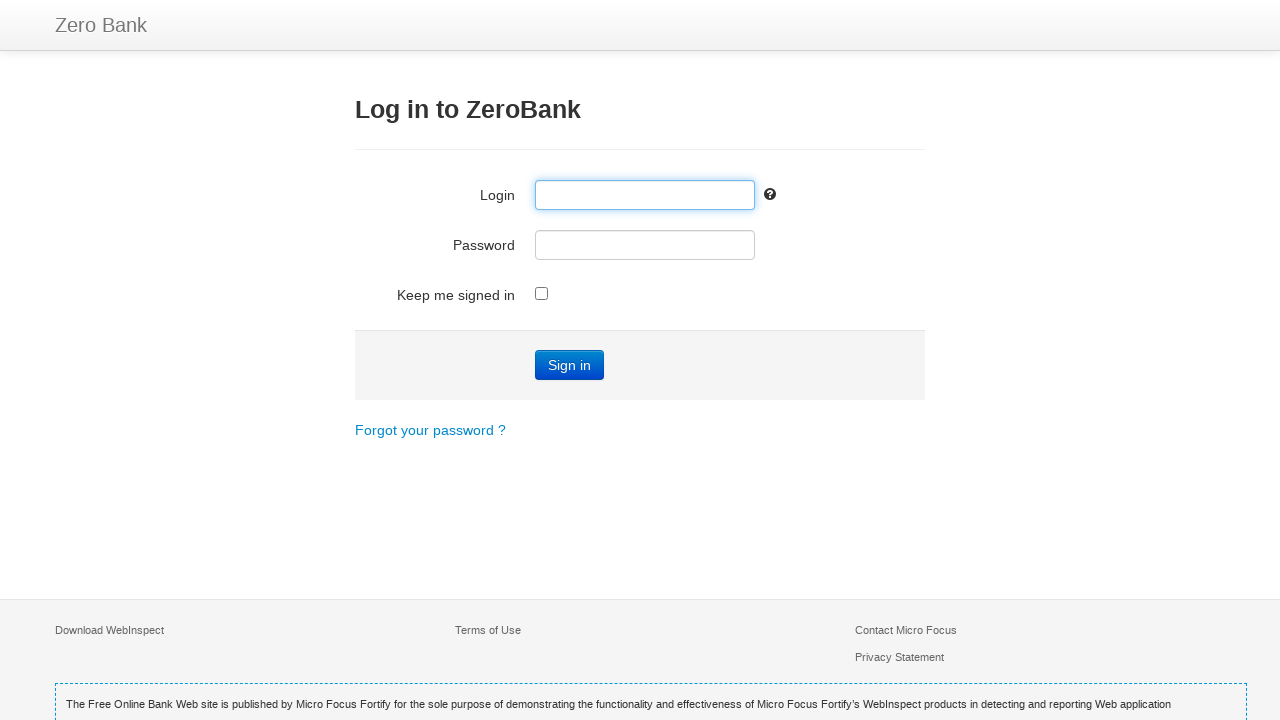

Navigated to Zero Bank login page
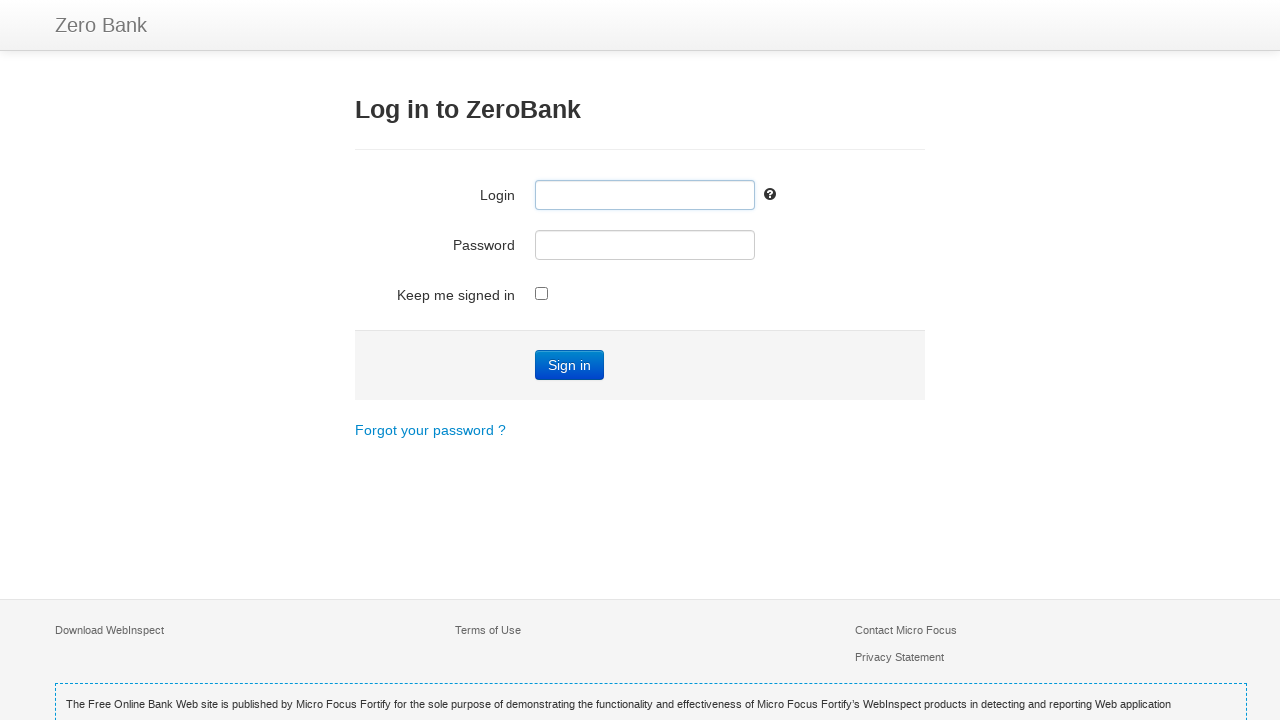

Located 'Forgot your password?' link element
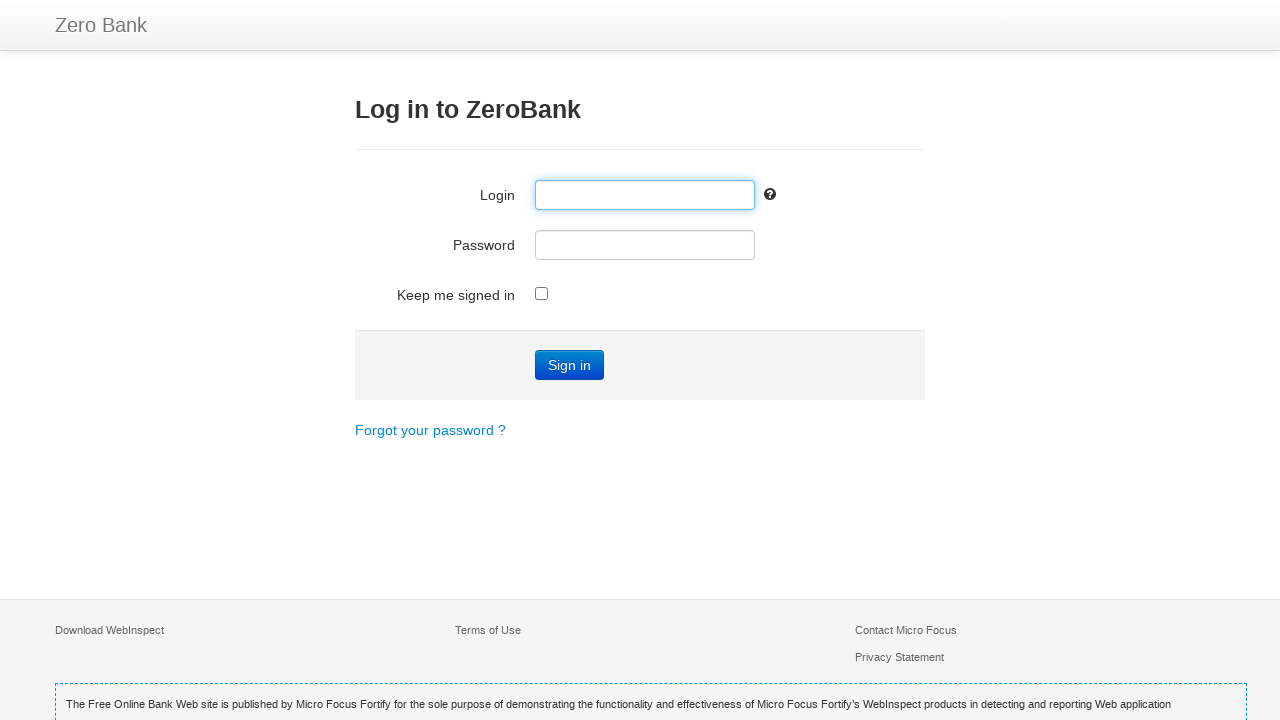

Retrieved href attribute value: '/forgot-password.html'
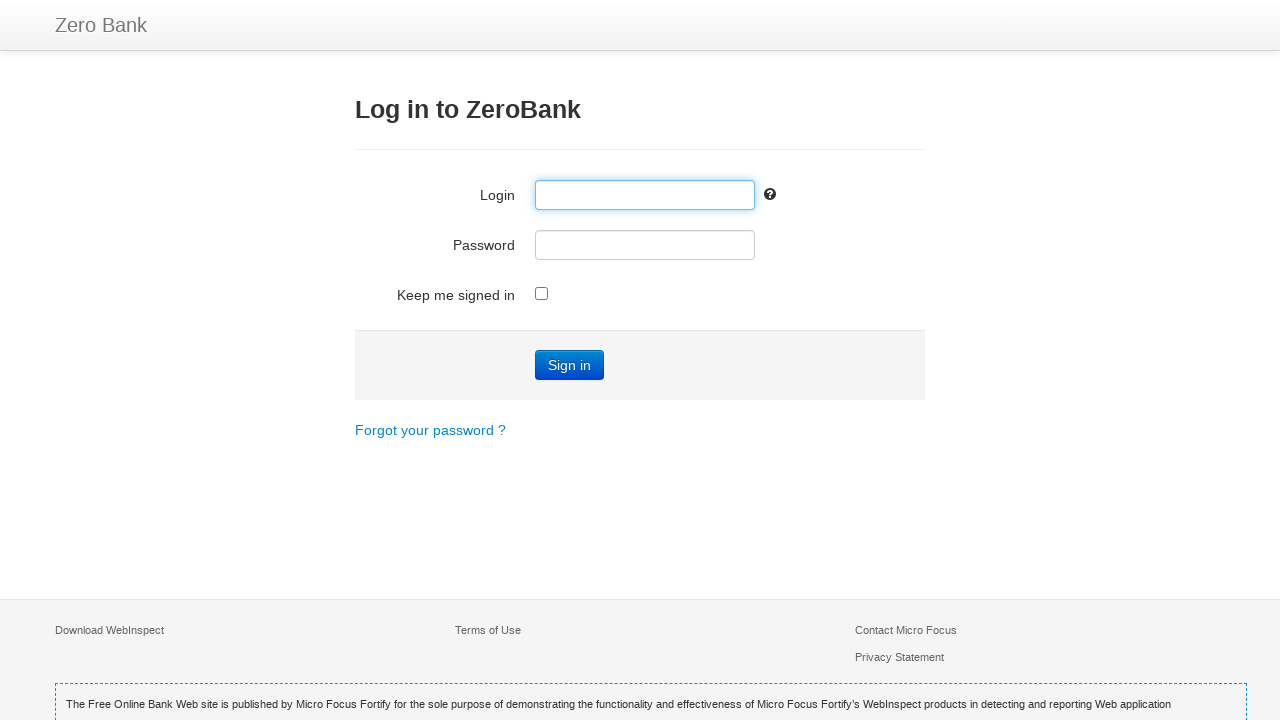

Verified that href contains '/forgot-password.html' - assertion passed
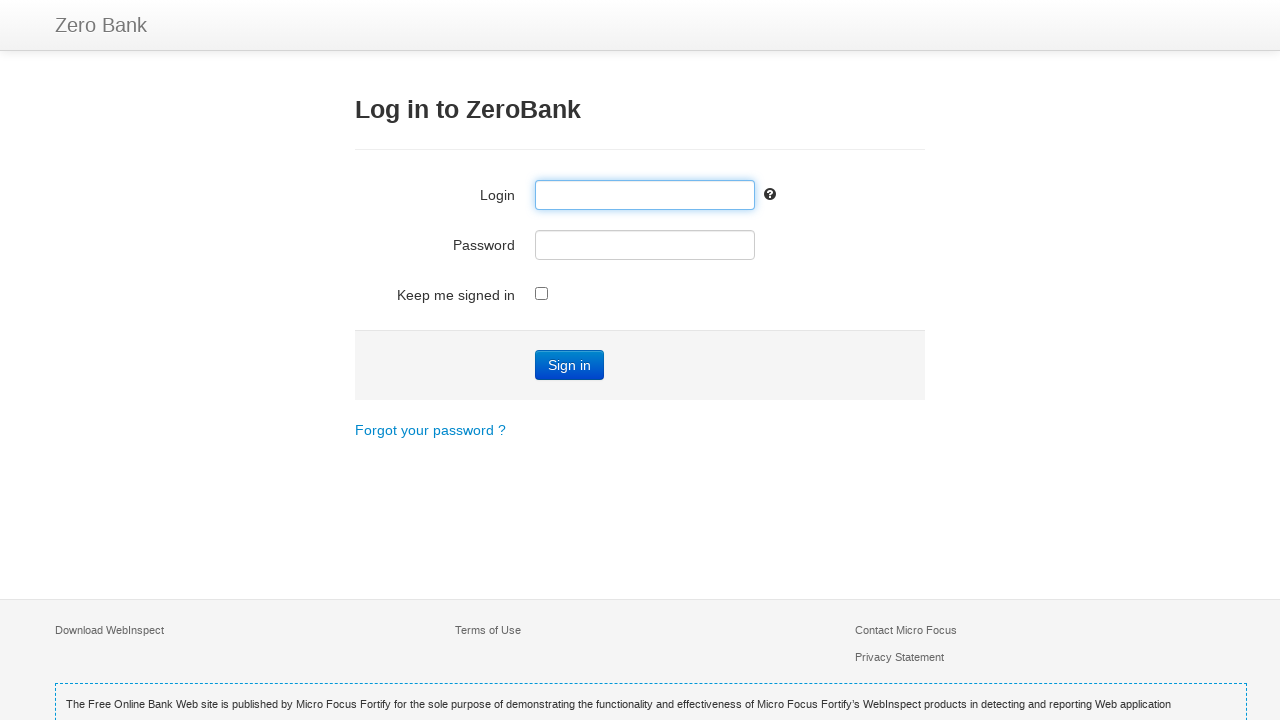

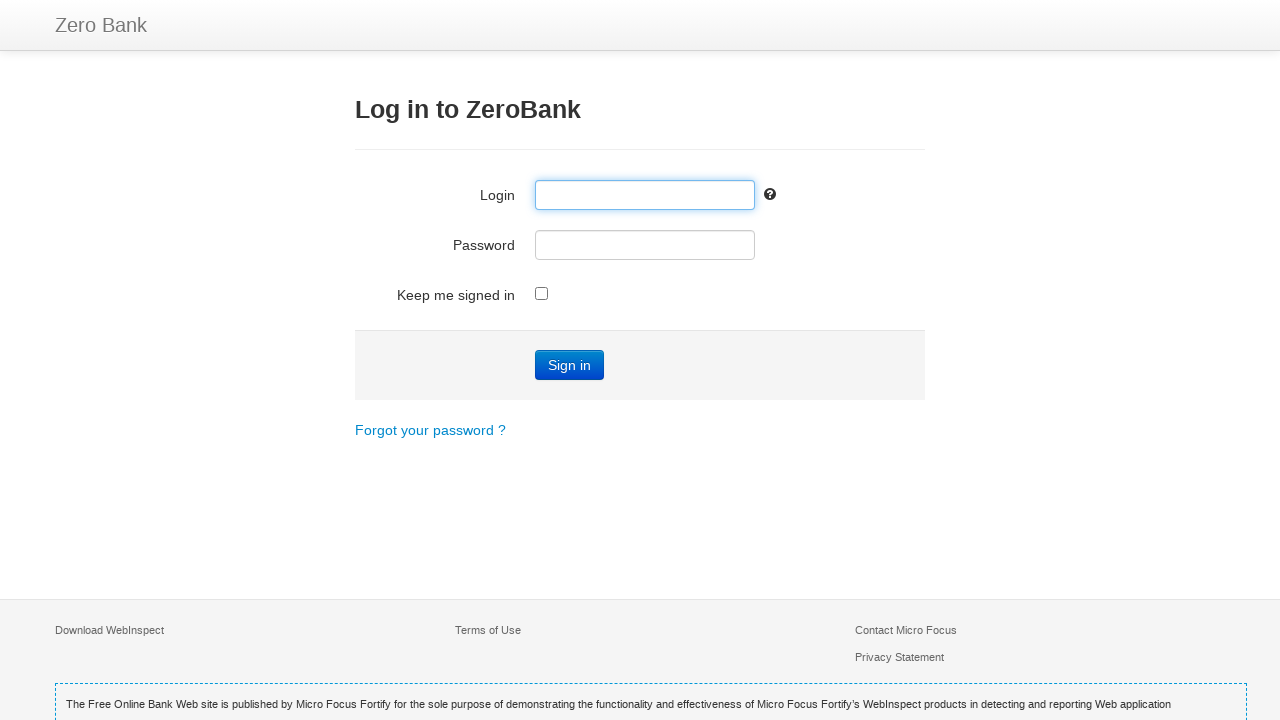